Navigates to Maven Repository website and maximizes the browser window

Starting URL: https://mvnrepository.com/

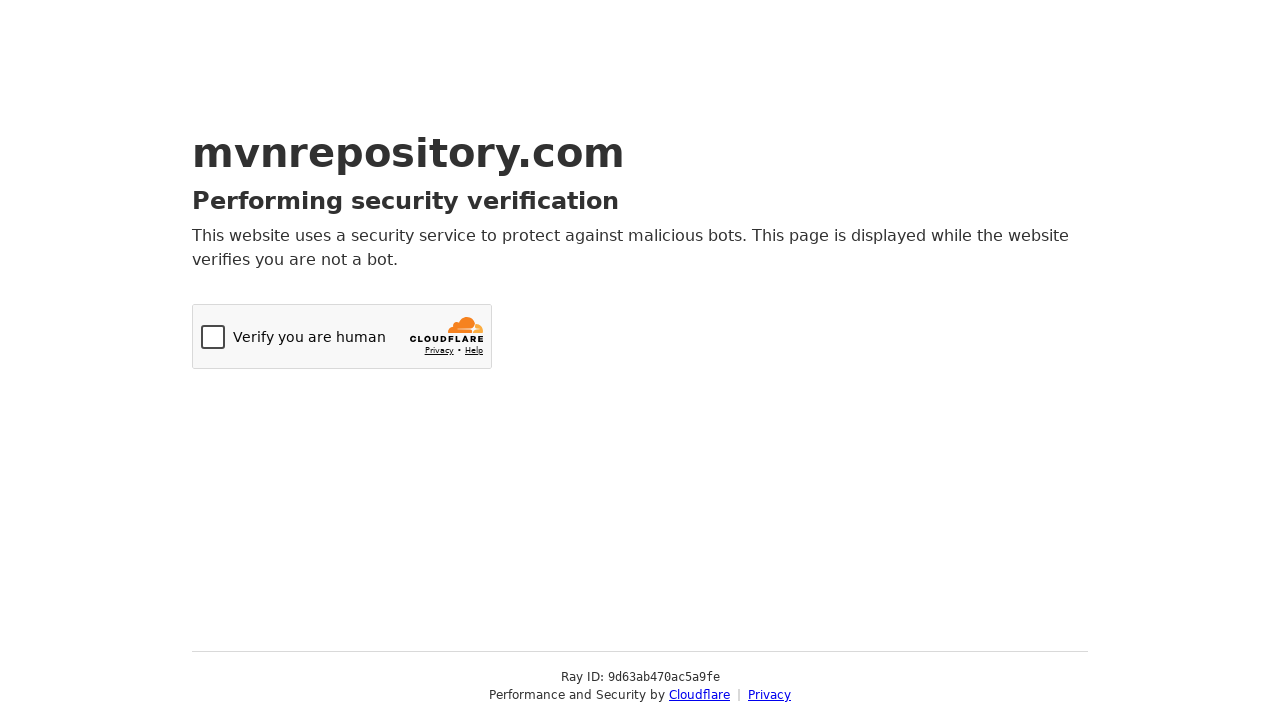

Navigated to Maven Repository website
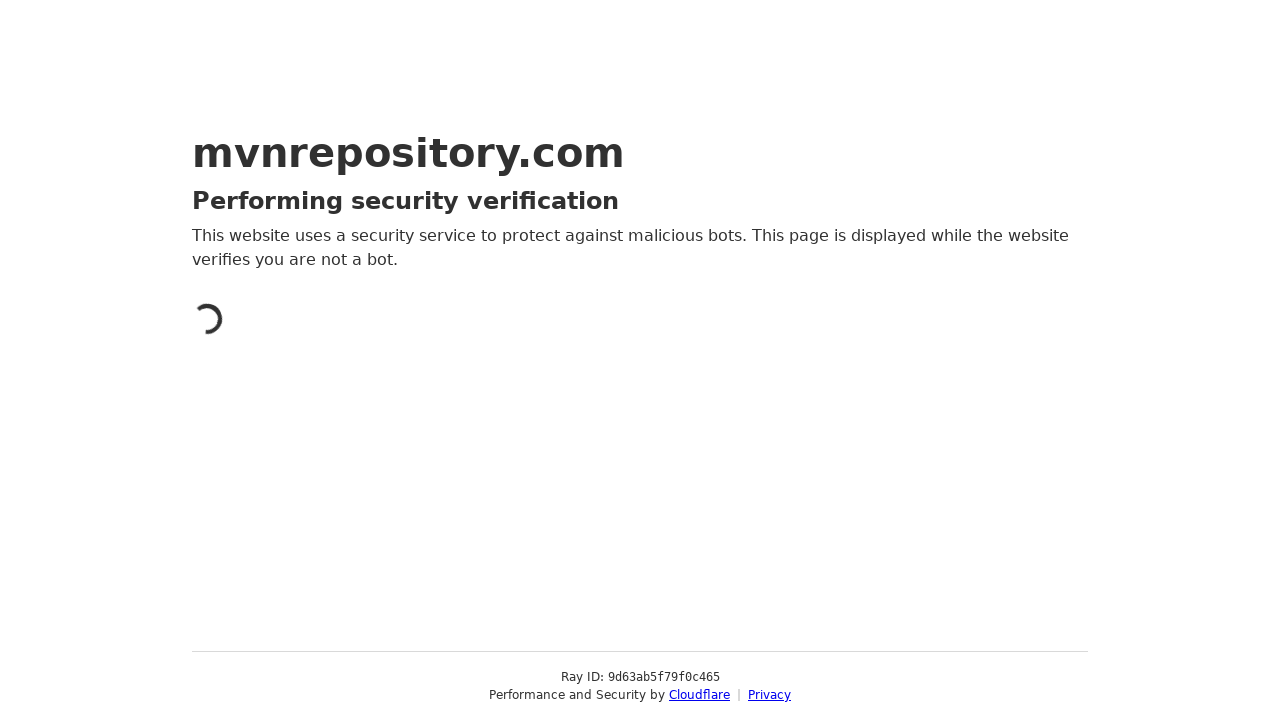

Maximized browser window
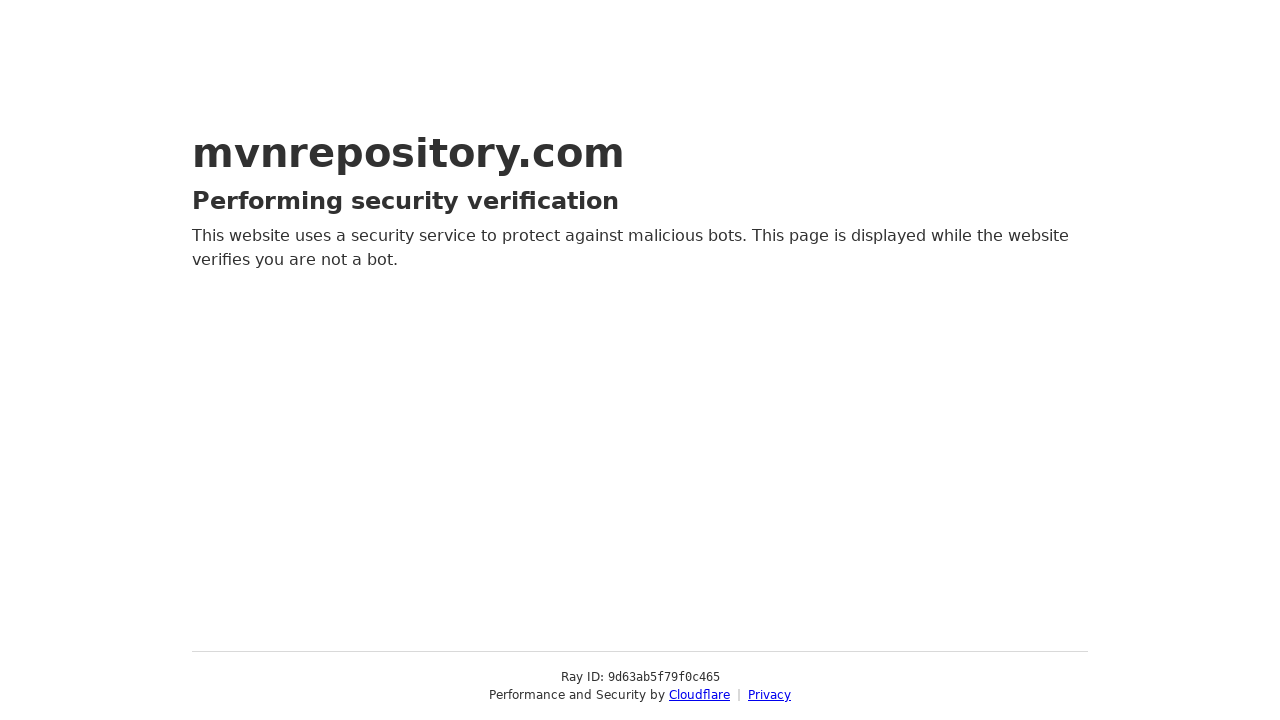

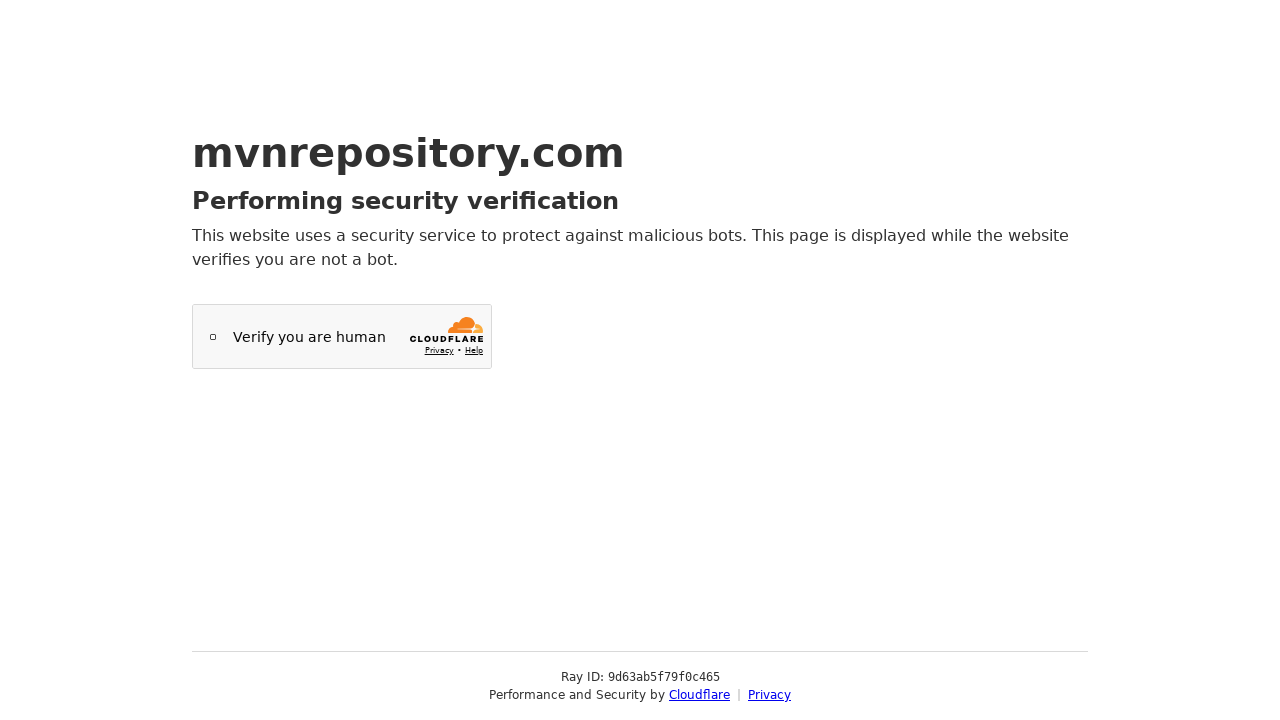